Navigates to LeetCode homepage and verifies that the page loads successfully by checking the URL contains "leetcode"

Starting URL: https://leetcode.com/

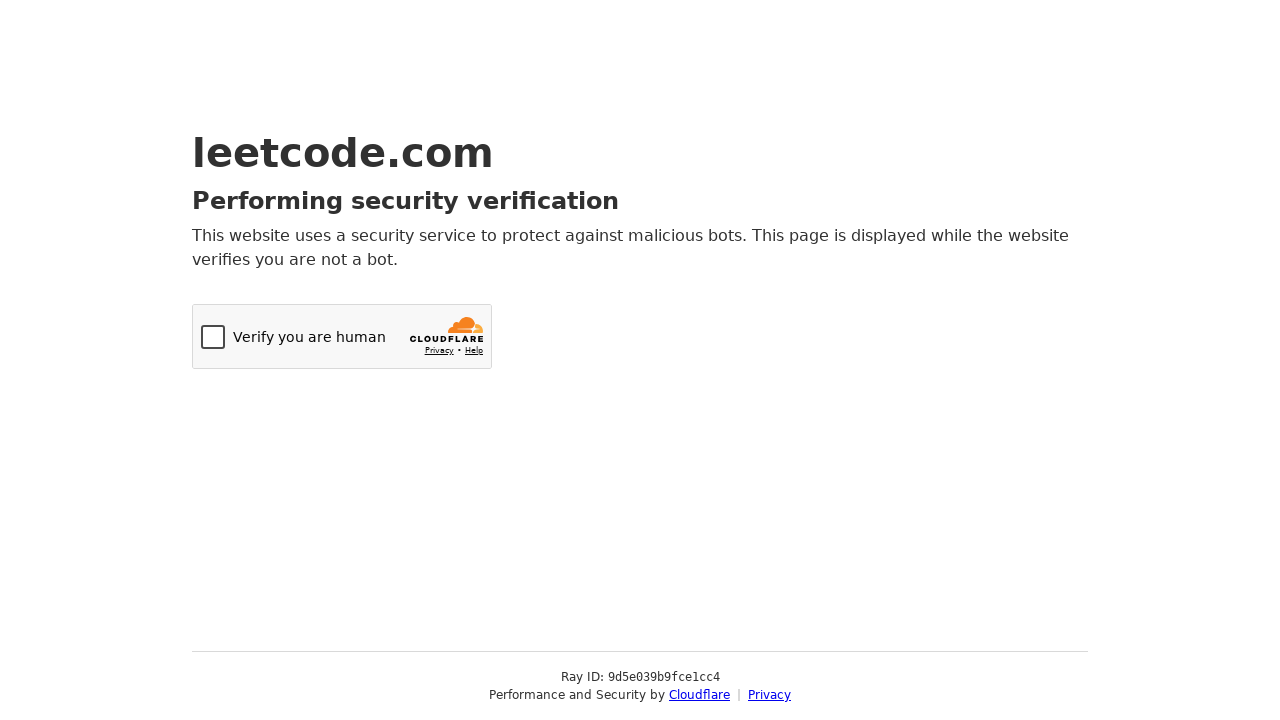

Navigated to LeetCode homepage
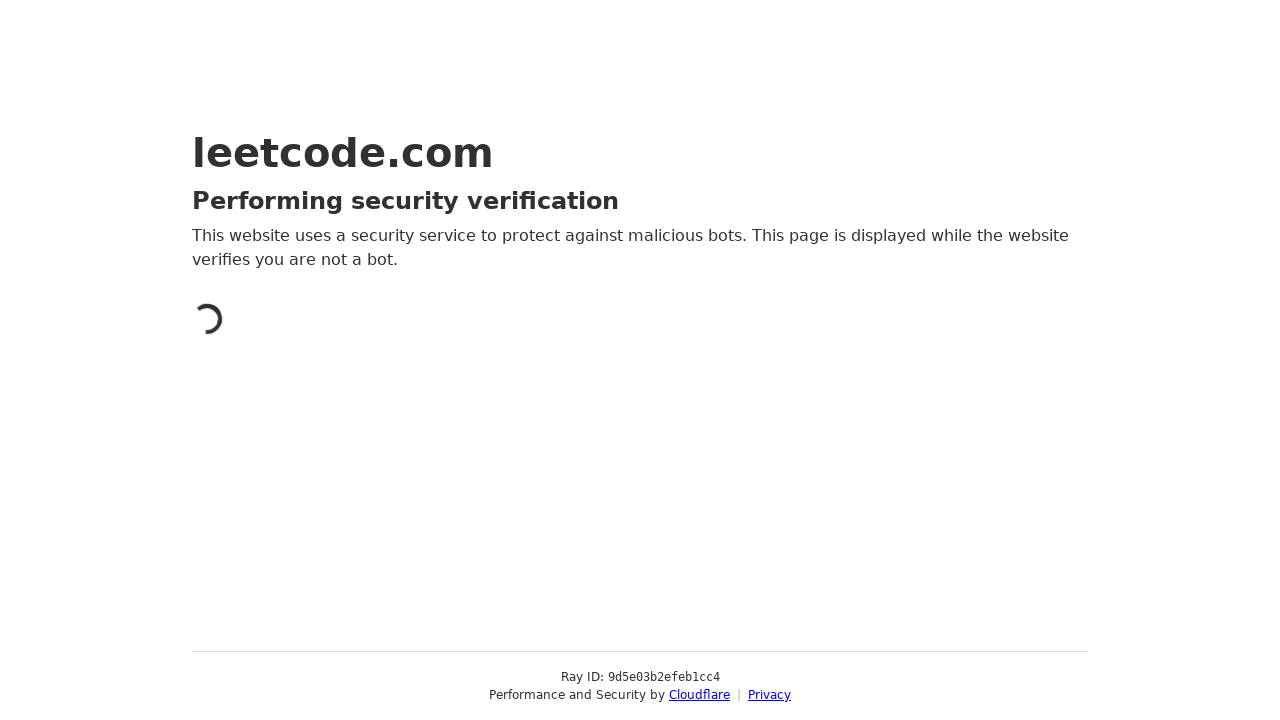

Page fully loaded (networkidle state reached)
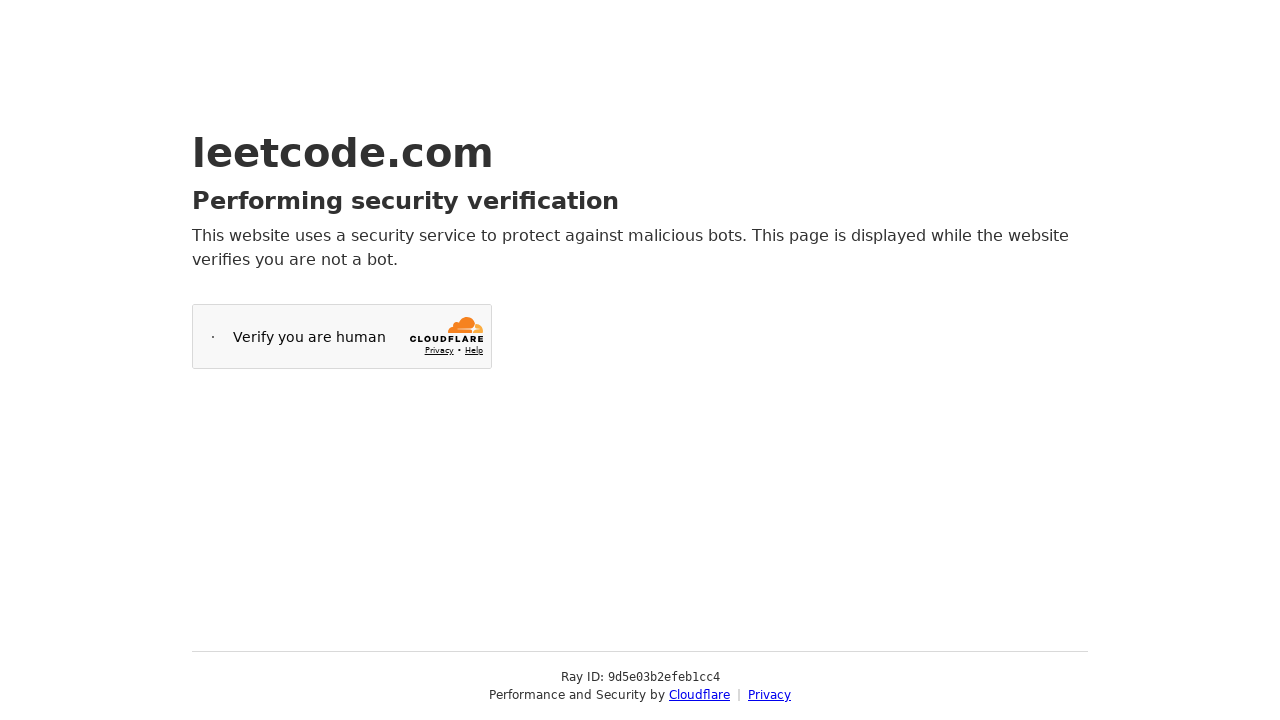

Verified that URL contains 'leetcode'
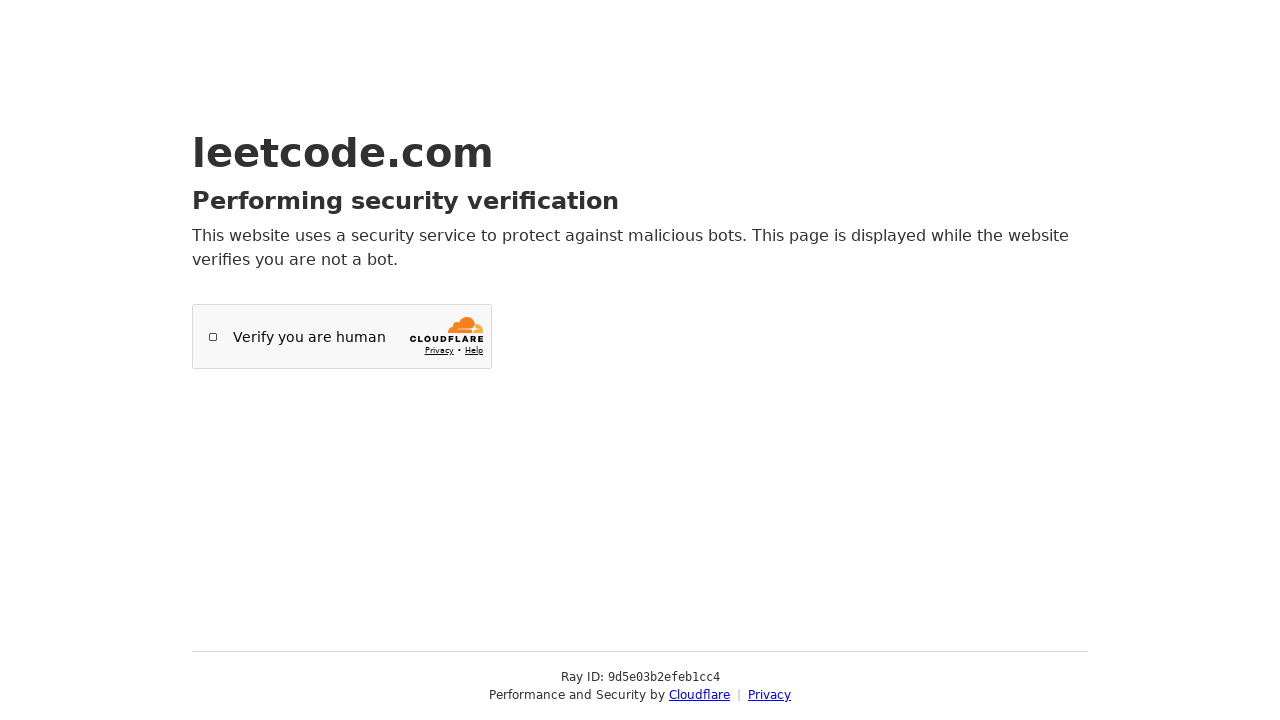

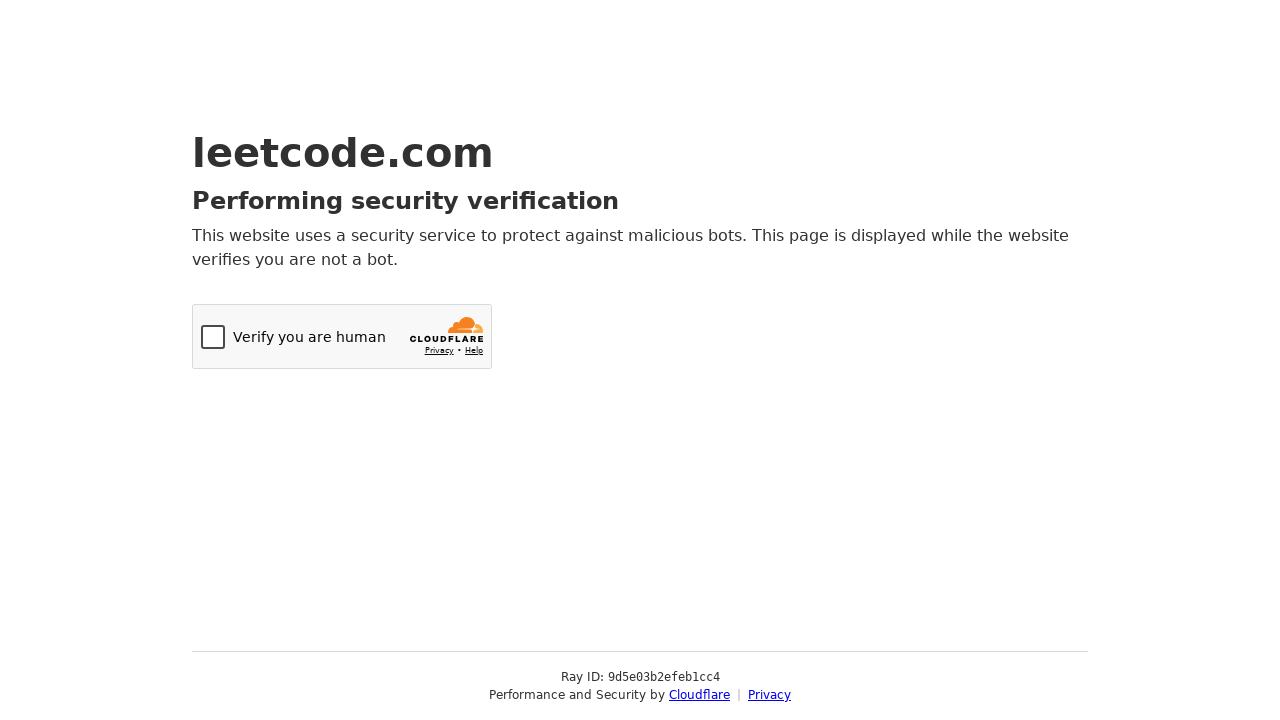